Tests that the toggle all checkbox updates state when individual items are completed or cleared

Starting URL: https://demo.playwright.dev/todomvc

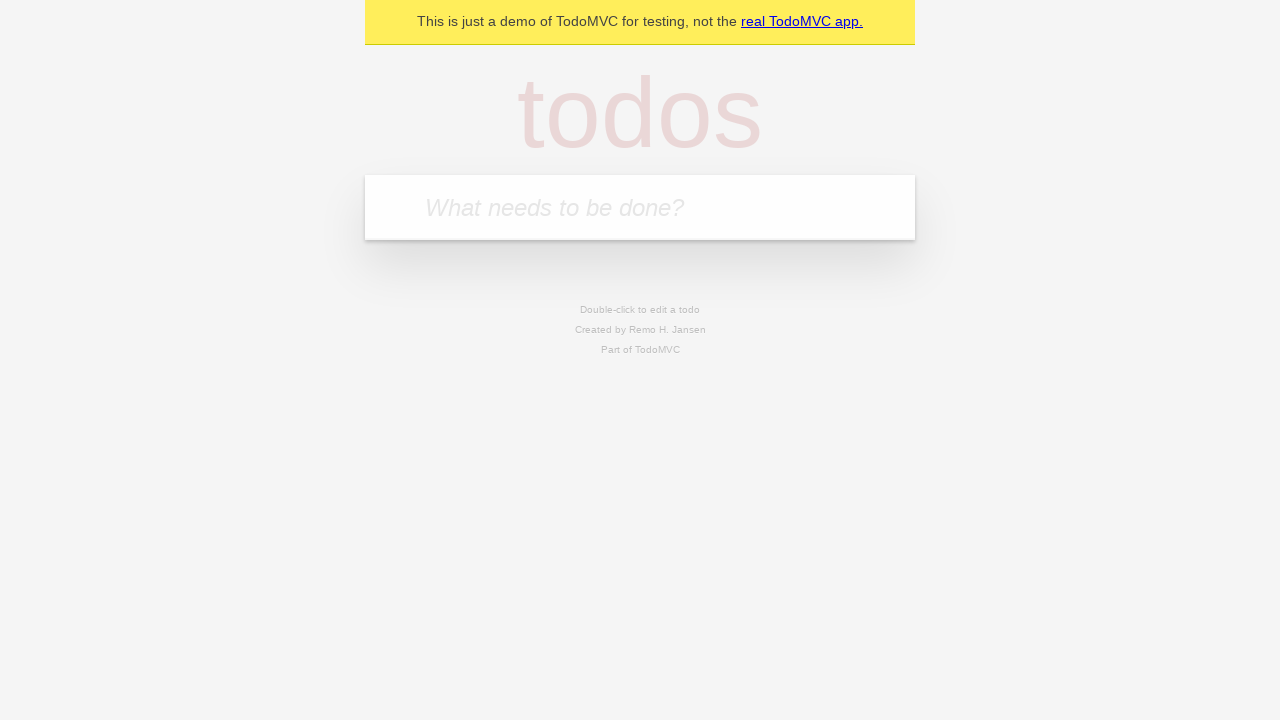

Filled todo input with 'buy some cheese' on internal:attr=[placeholder="What needs to be done?"i]
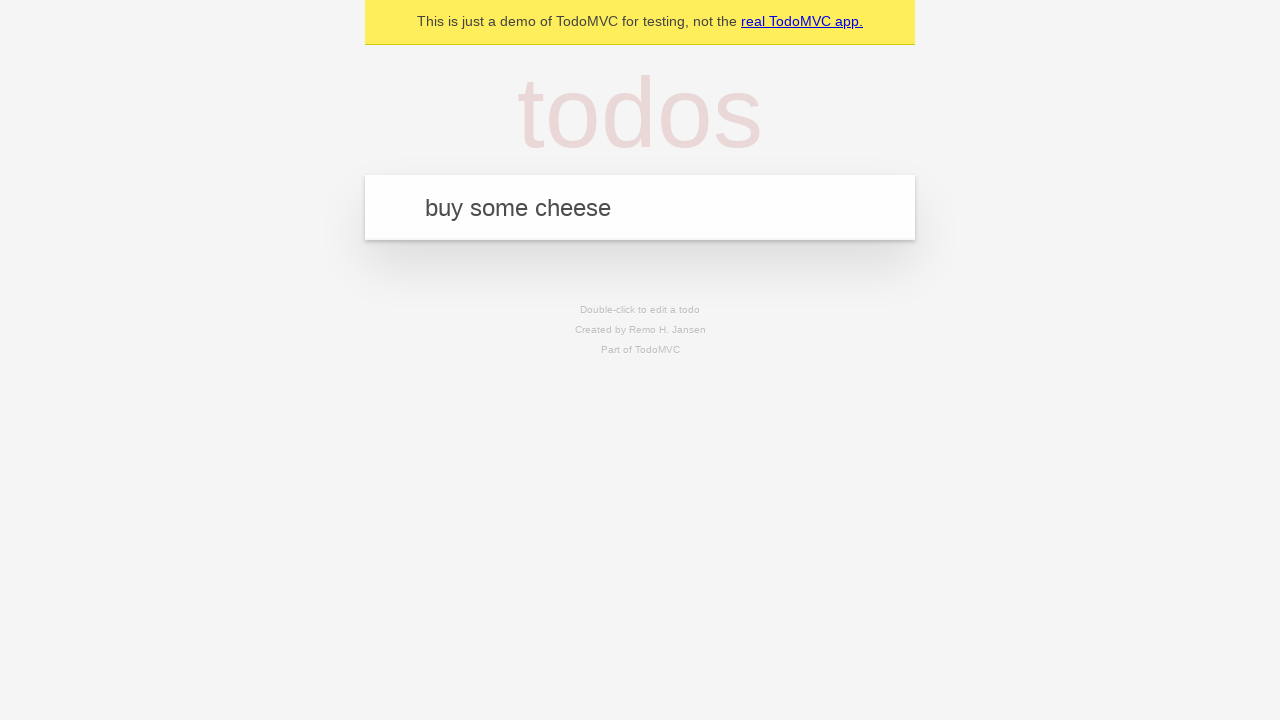

Pressed Enter to add first todo item on internal:attr=[placeholder="What needs to be done?"i]
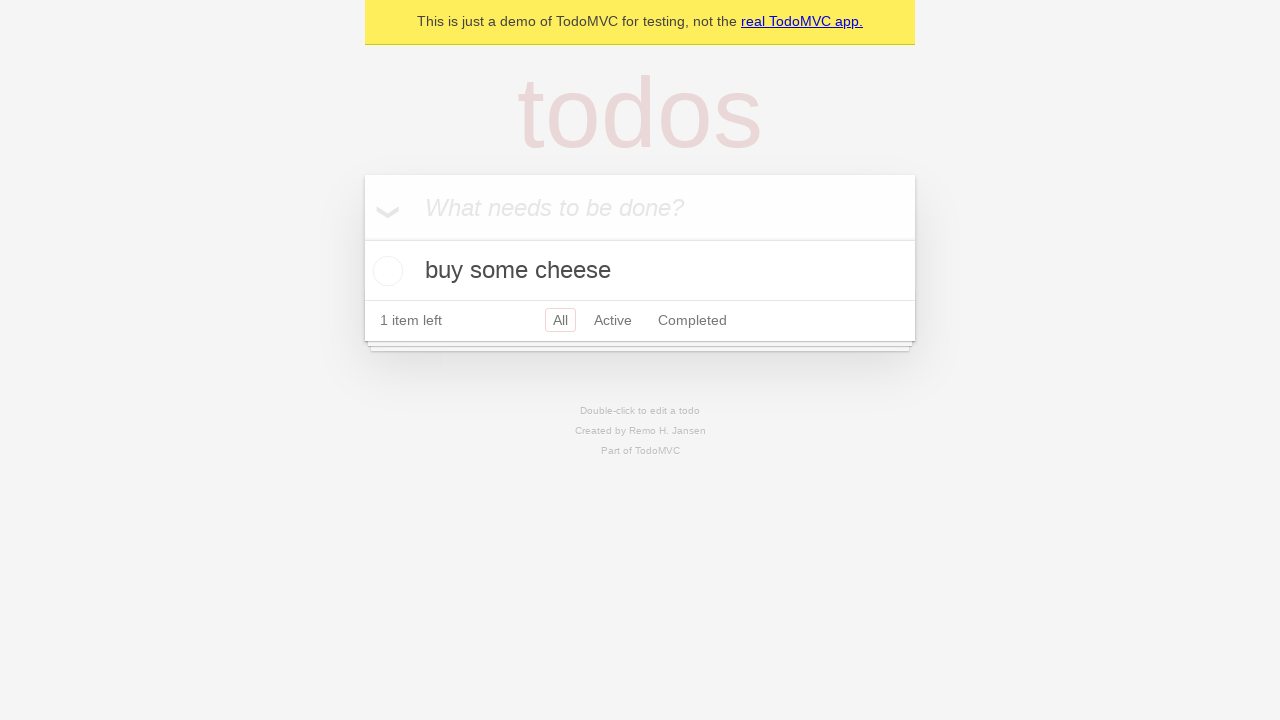

Filled todo input with 'feed the cat' on internal:attr=[placeholder="What needs to be done?"i]
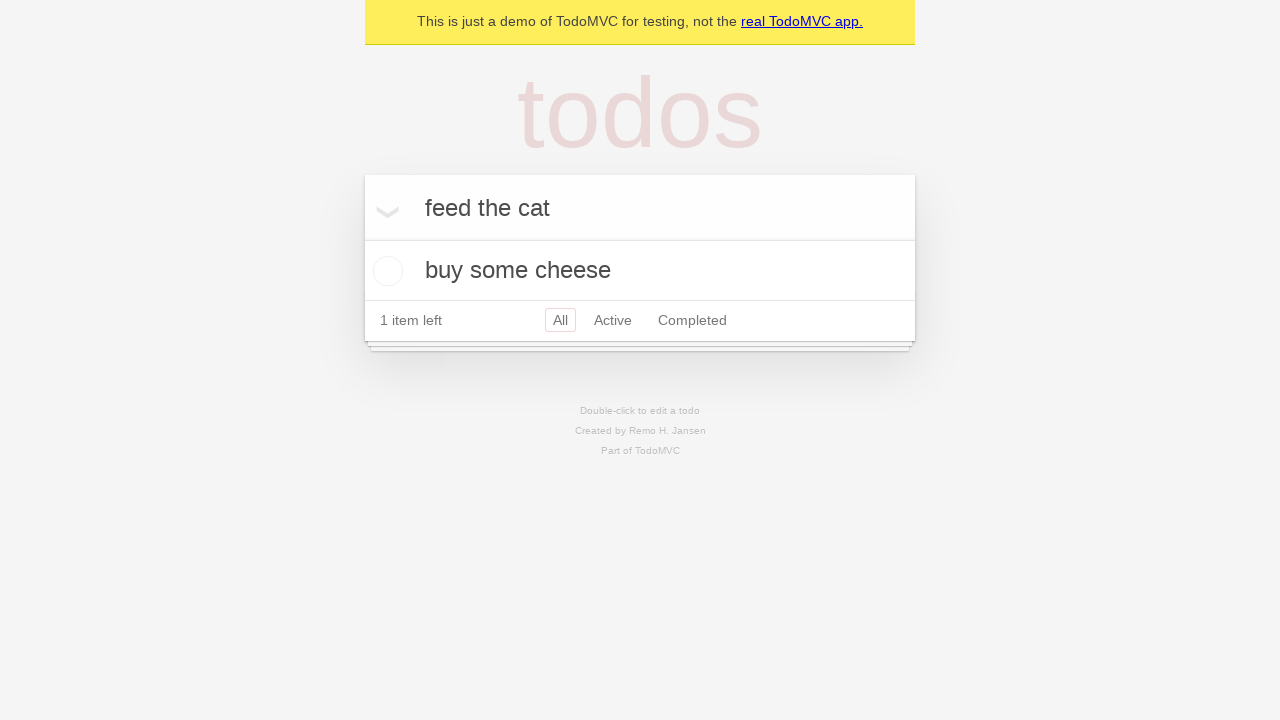

Pressed Enter to add second todo item on internal:attr=[placeholder="What needs to be done?"i]
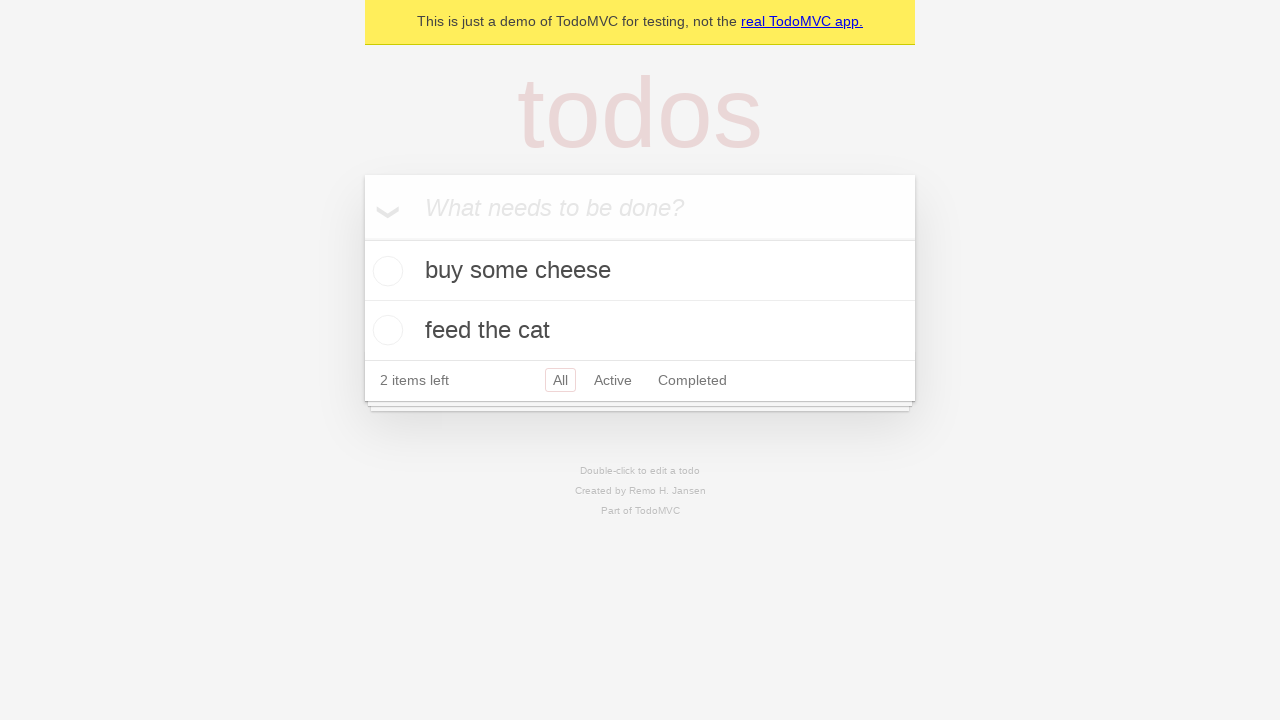

Filled todo input with 'book a doctors appointment' on internal:attr=[placeholder="What needs to be done?"i]
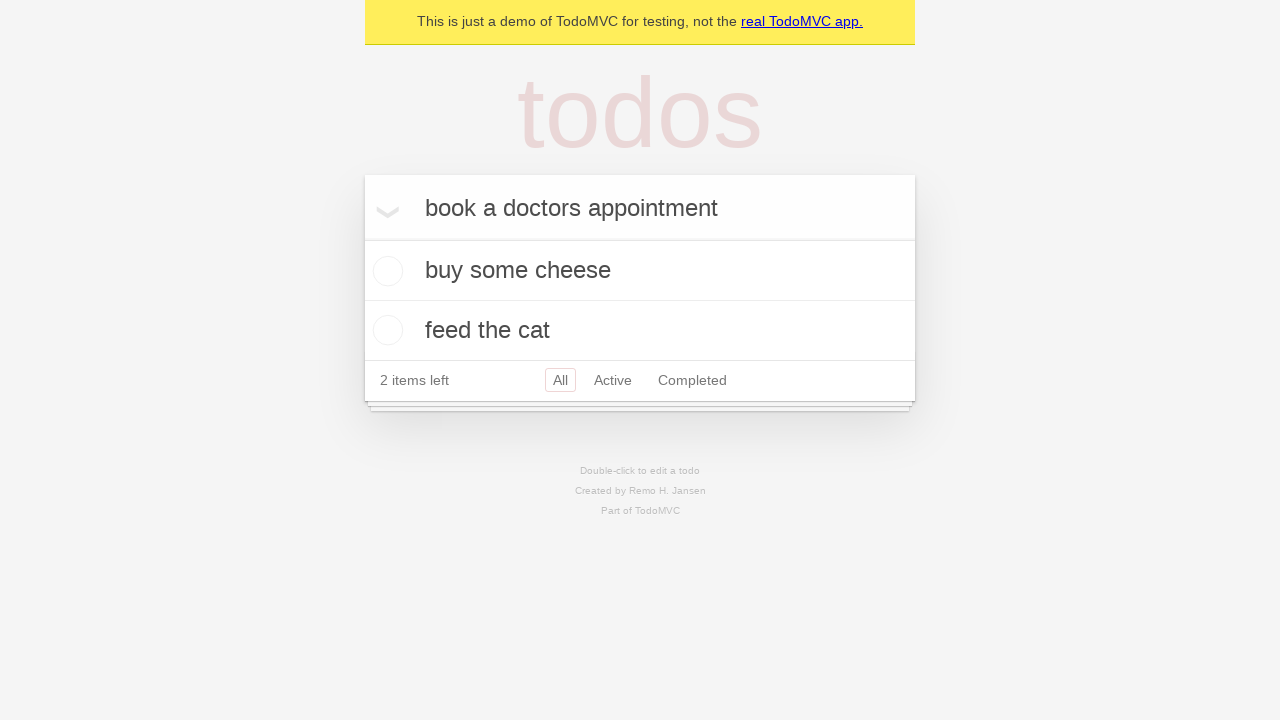

Pressed Enter to add third todo item on internal:attr=[placeholder="What needs to be done?"i]
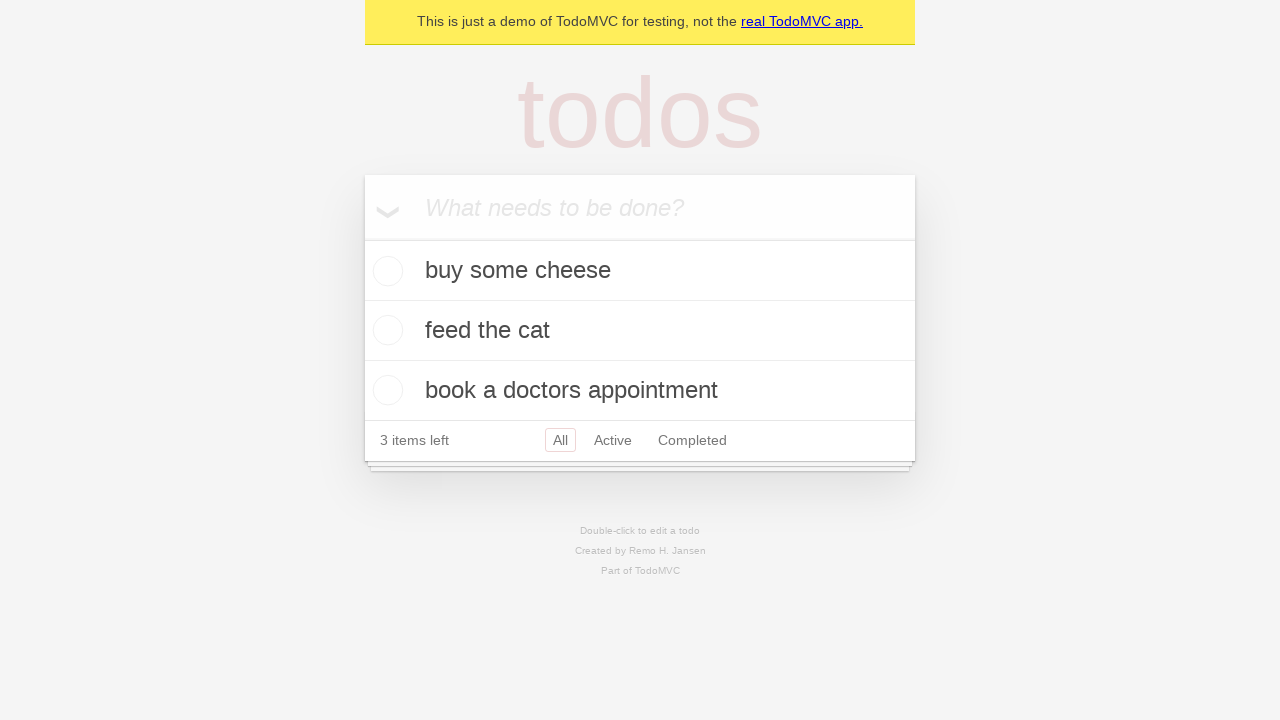

Waited for all three todo items to load
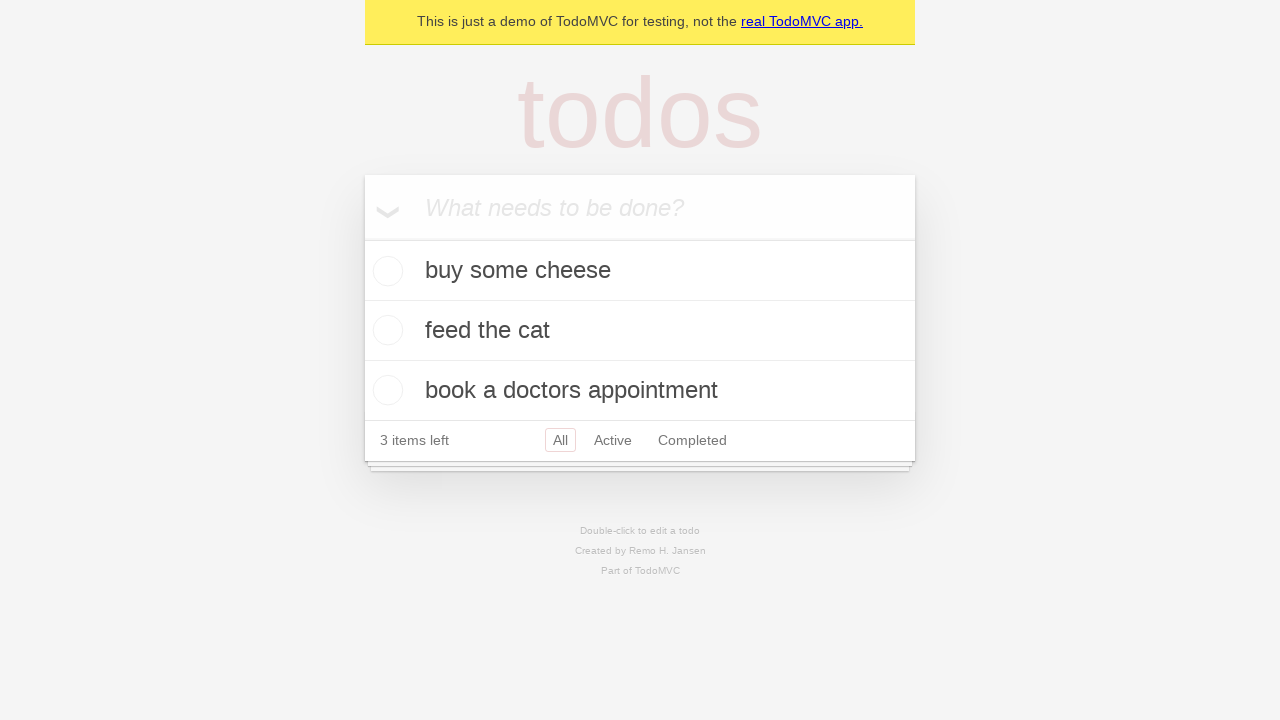

Checked 'Mark all as complete' toggle checkbox at (362, 238) on internal:label="Mark all as complete"i
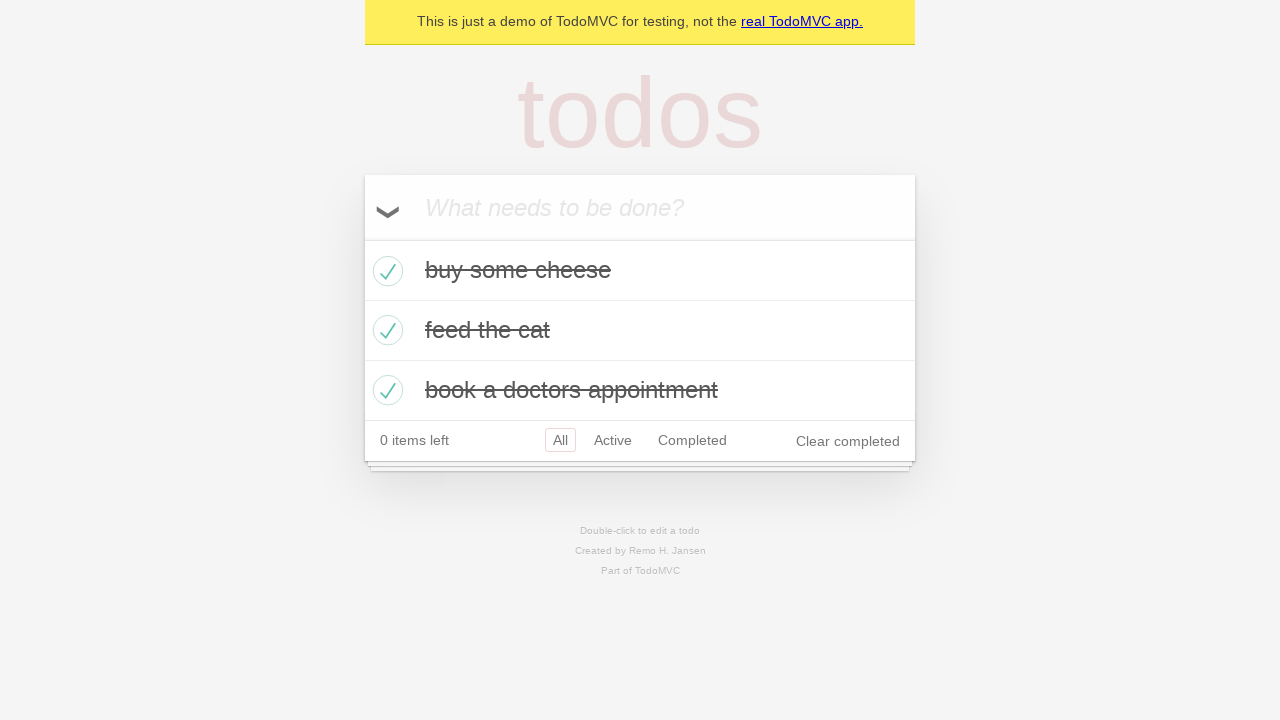

Unchecked the first todo item checkbox at (385, 271) on [data-testid='todo-item'] >> nth=0 >> internal:role=checkbox
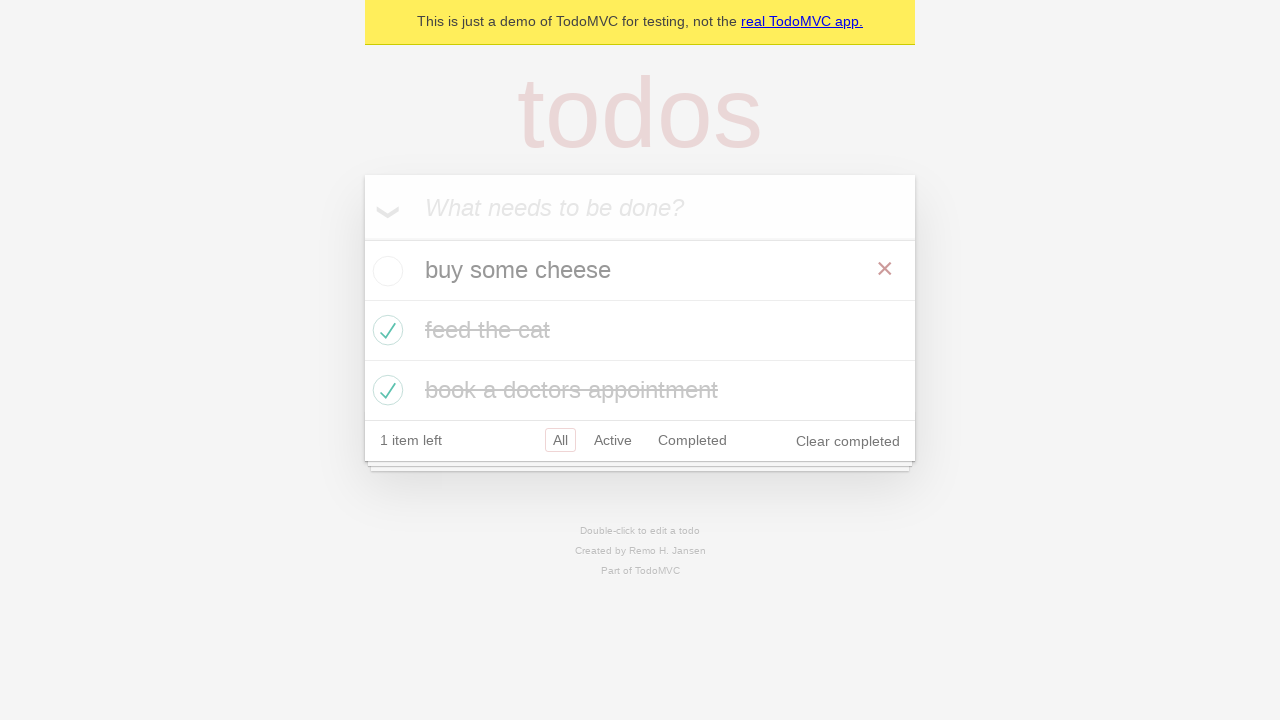

Checked the first todo item checkbox again at (385, 271) on [data-testid='todo-item'] >> nth=0 >> internal:role=checkbox
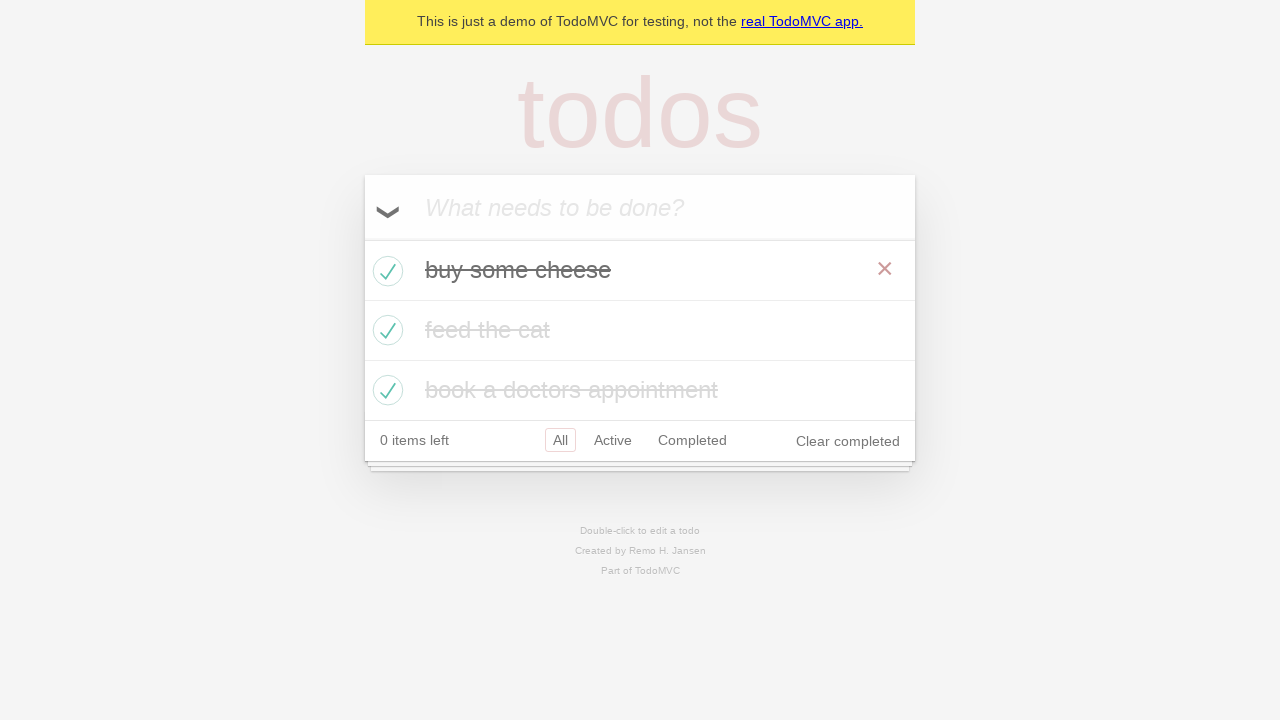

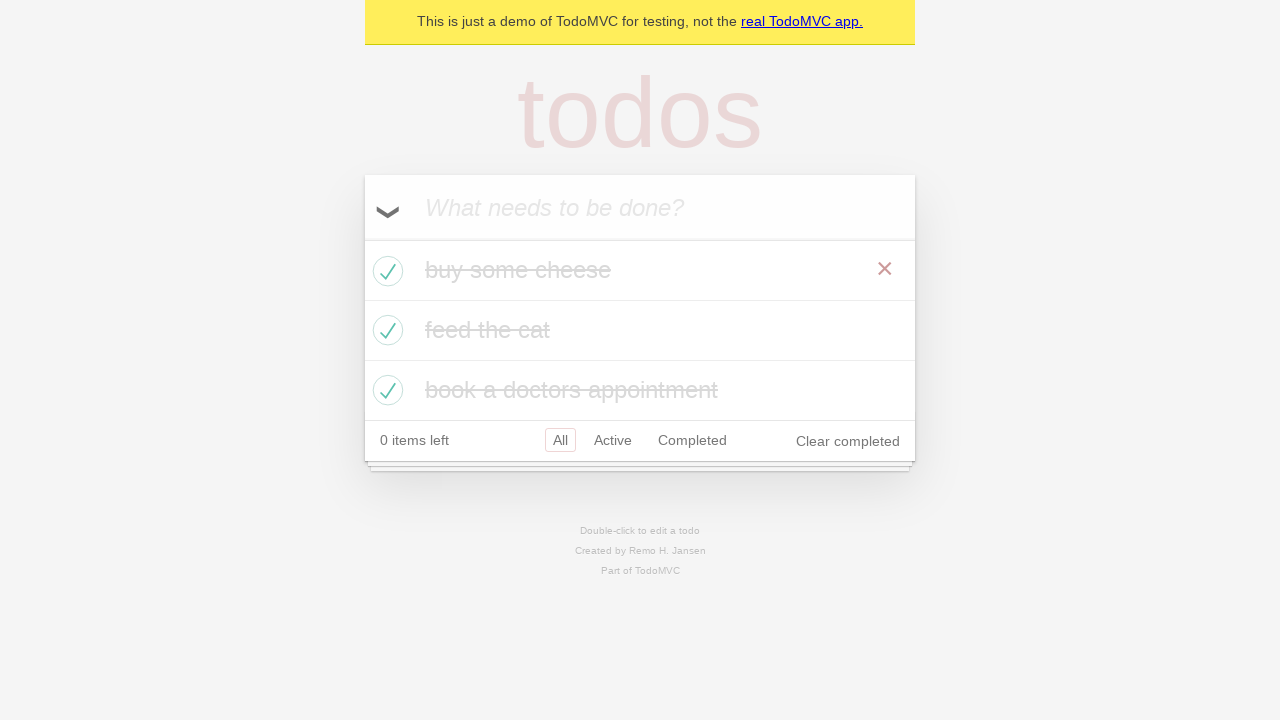